Fills out a practice form with various input types including text fields, radio buttons, checkboxes, date picker, and dropdowns, then submits the form

Starting URL: https://www.techlistic.com/p/selenium-practice-form.html

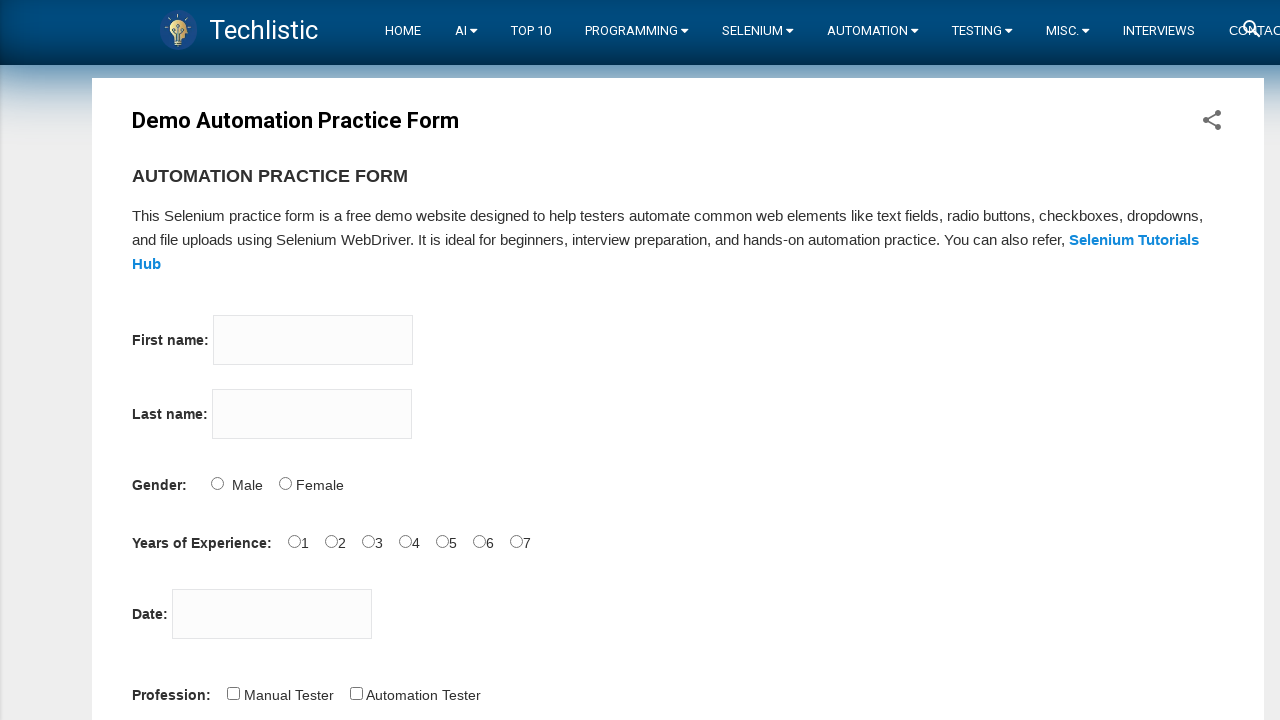

Filled firstname field with 'user' on input[name='firstname']
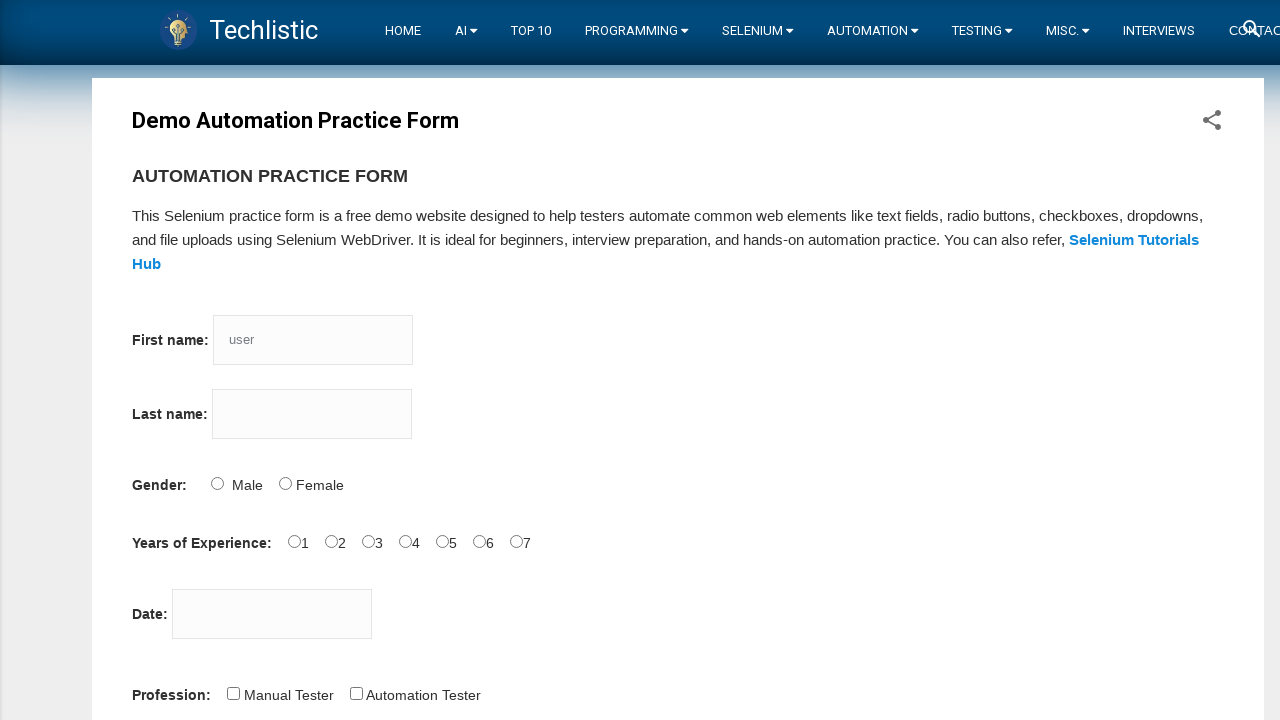

Filled lastname field with 'test' on input[name='lastname']
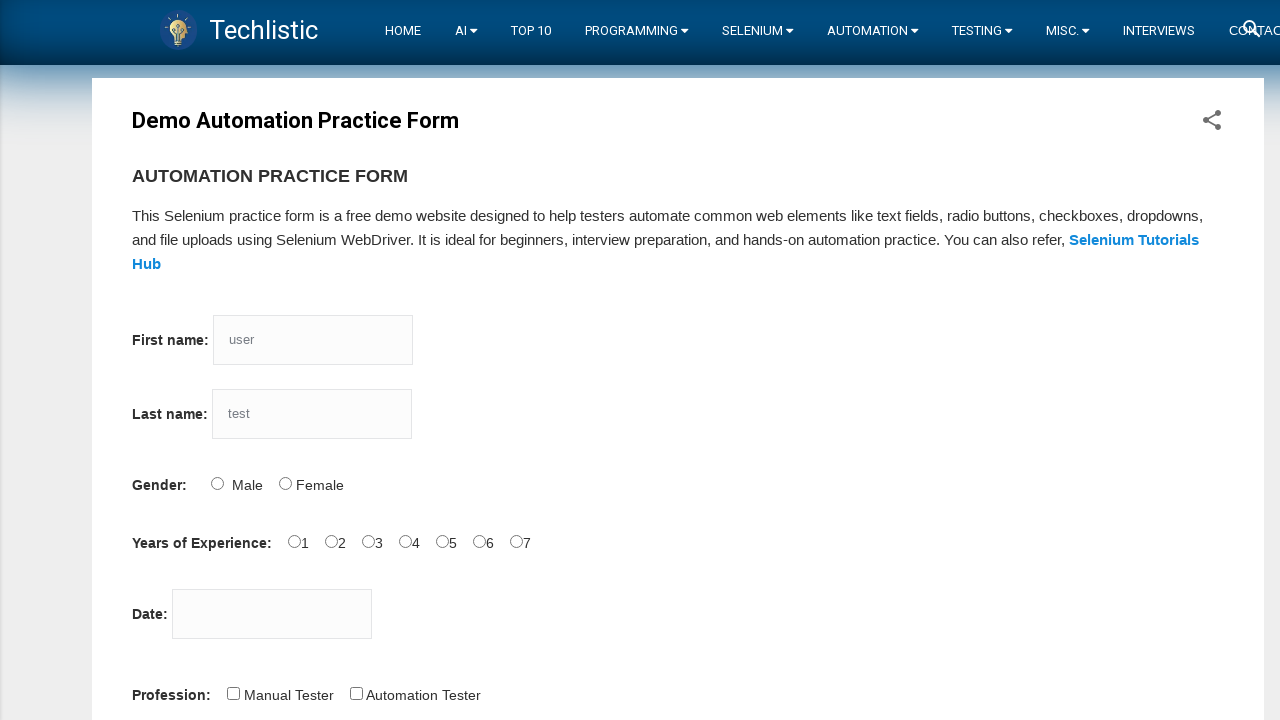

Selected gender radio button at (217, 483) on #sex-0
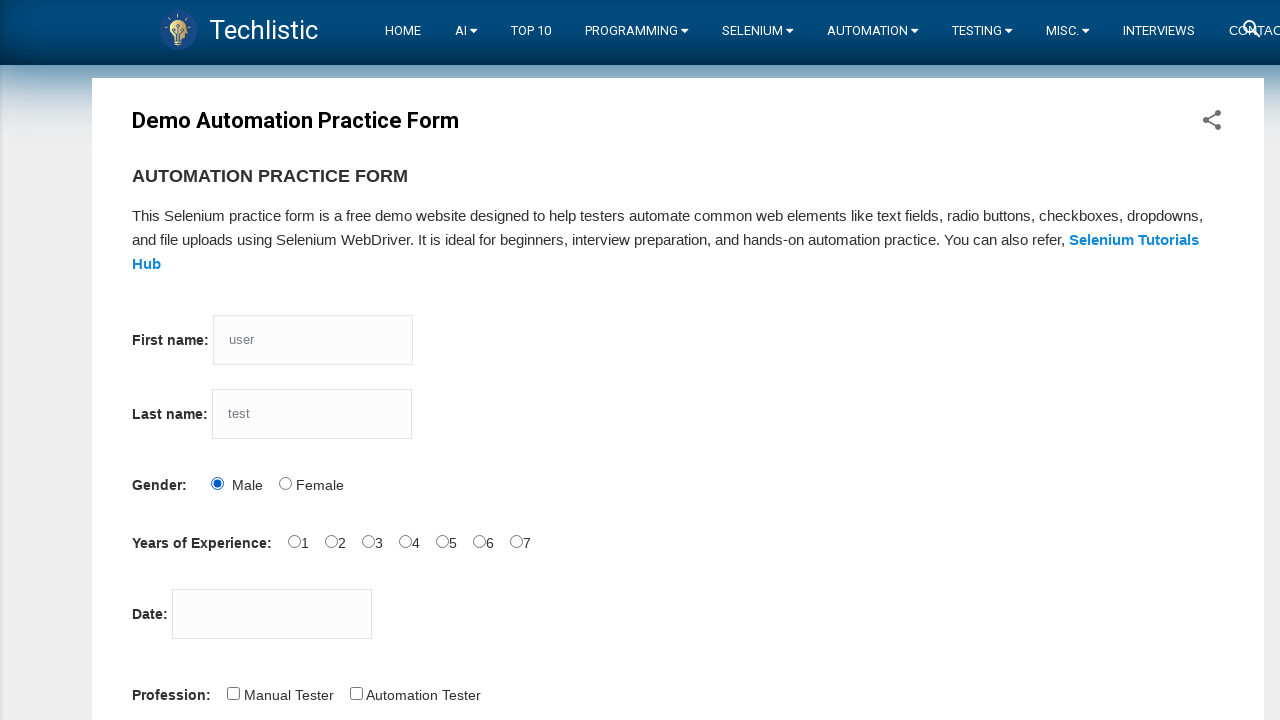

Selected years of experience at (368, 541) on #exp-2
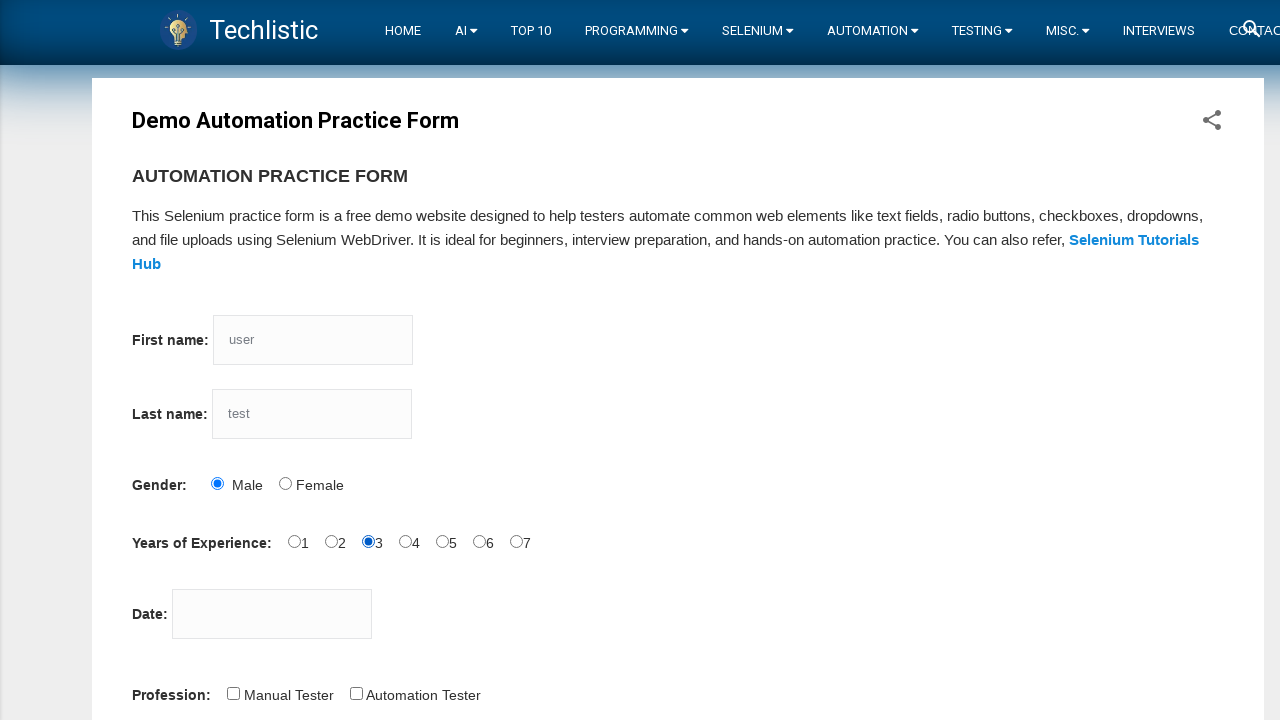

Filled date picker with '2022/09/28' on #datepicker
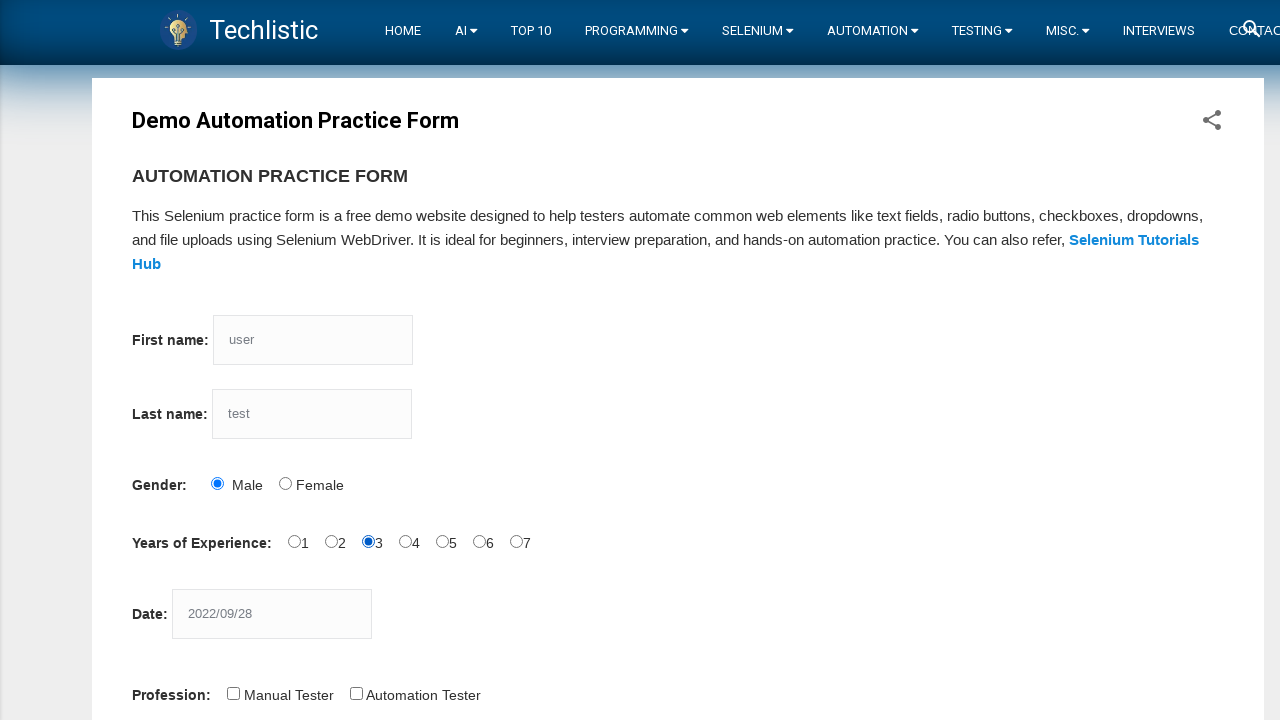

Selected Automation Tester profession checkbox at (356, 693) on #profession-1
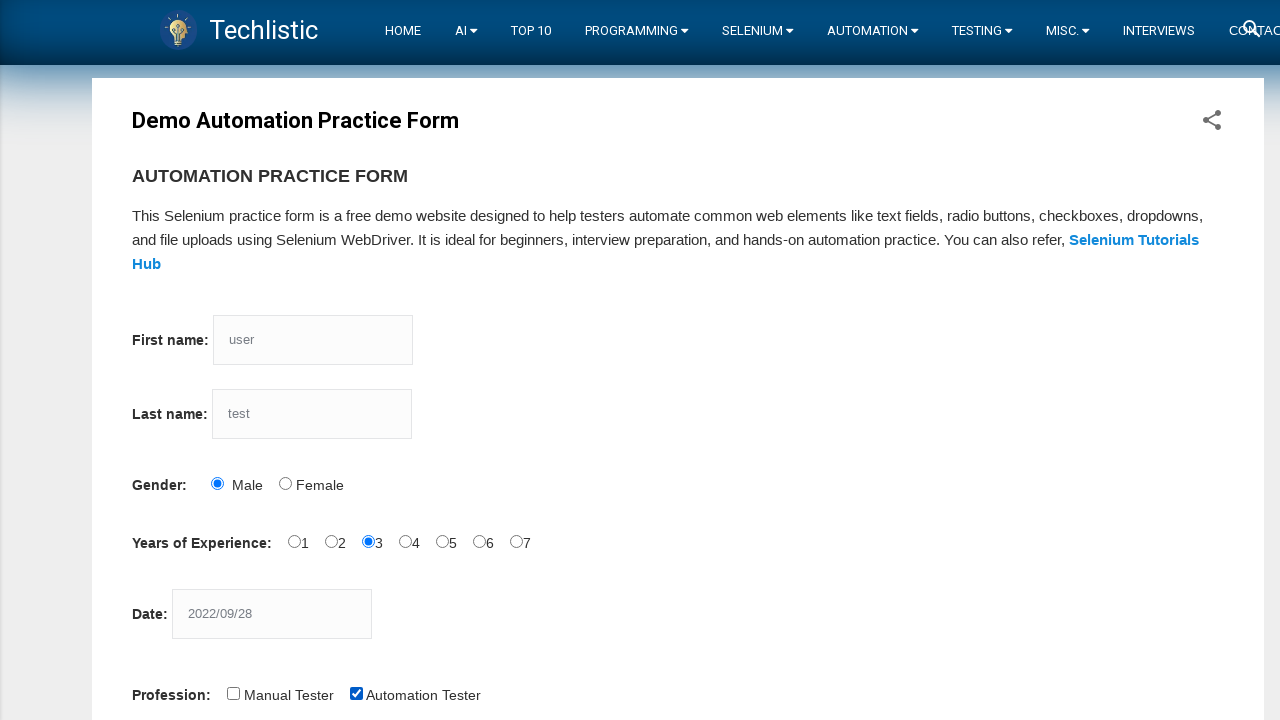

Selected Selenium Webdriver automation tool at (446, 360) on #tool-2
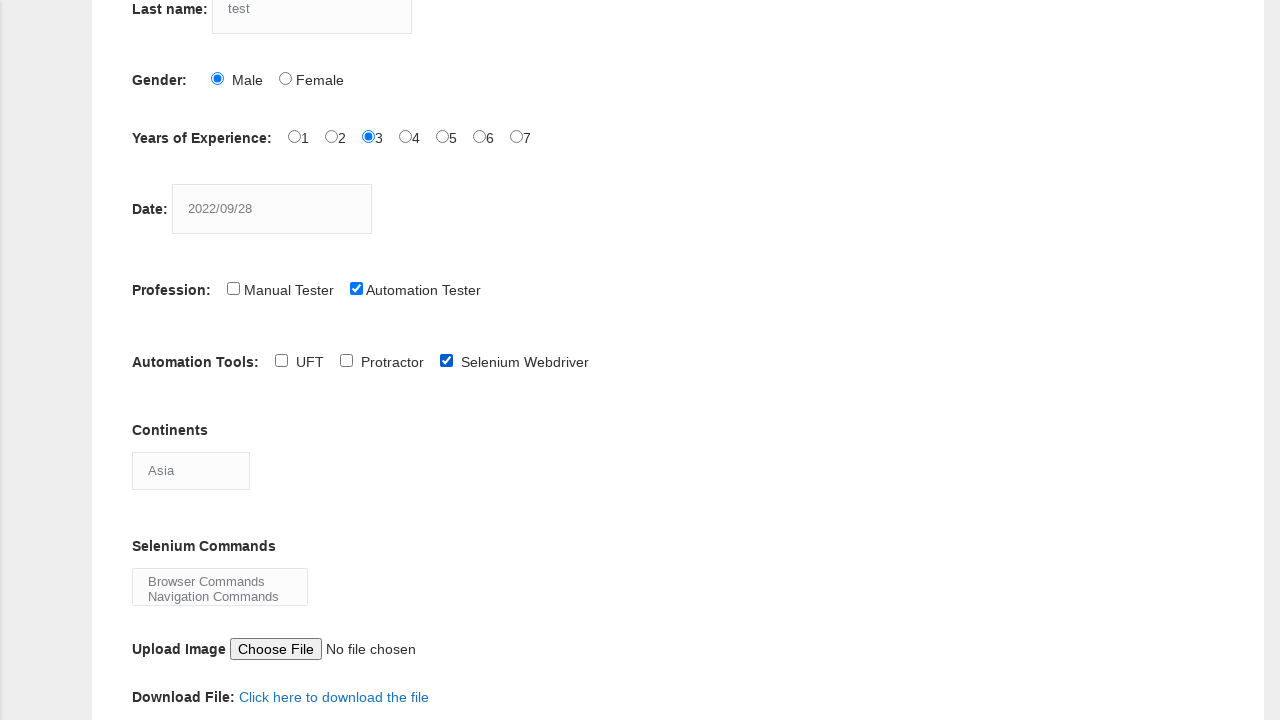

Selected 'Antartica' from continents dropdown on #continents
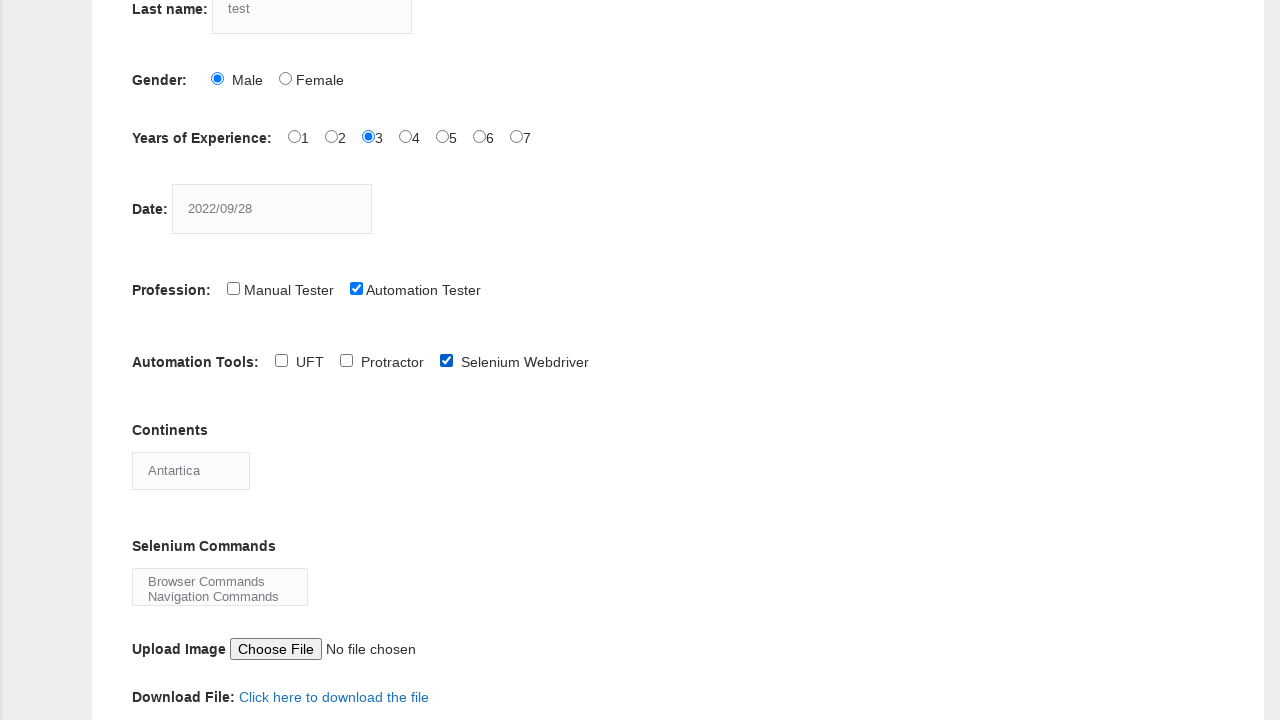

Selected 'Browser Commands' from Selenium commands dropdown on #selenium_commands
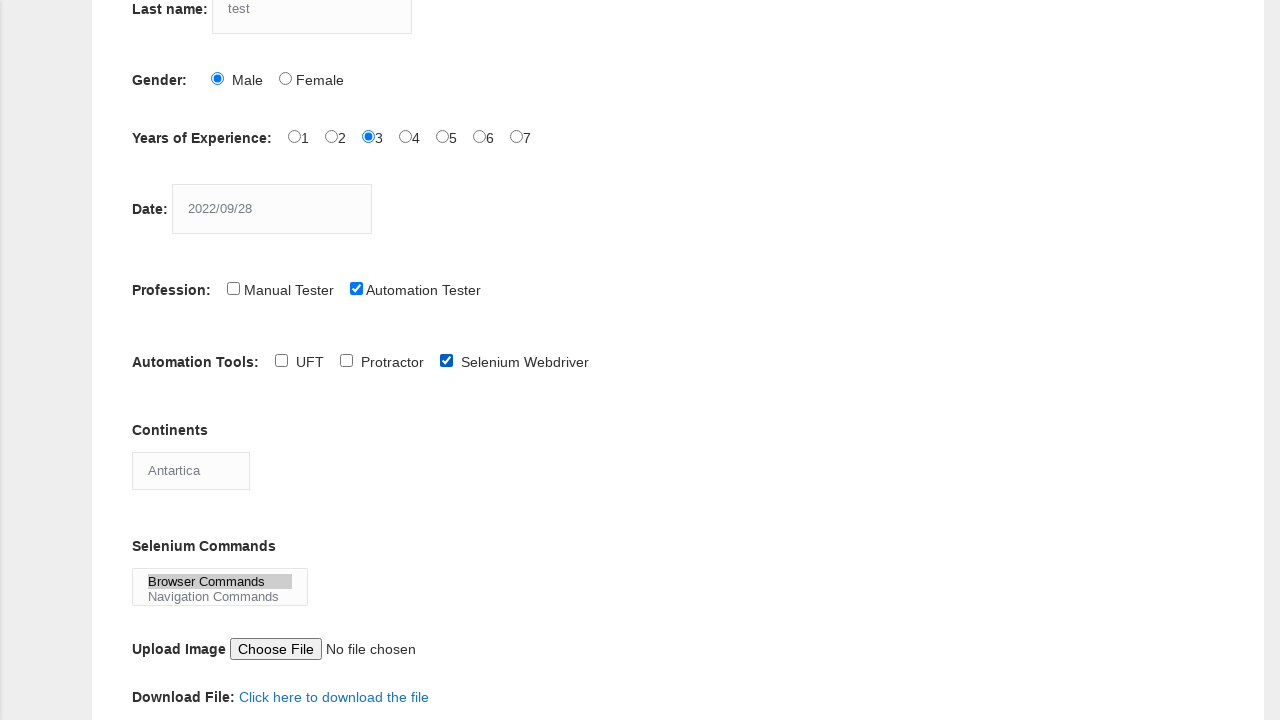

Clicked submit button to submit the practice form at (157, 360) on #submit
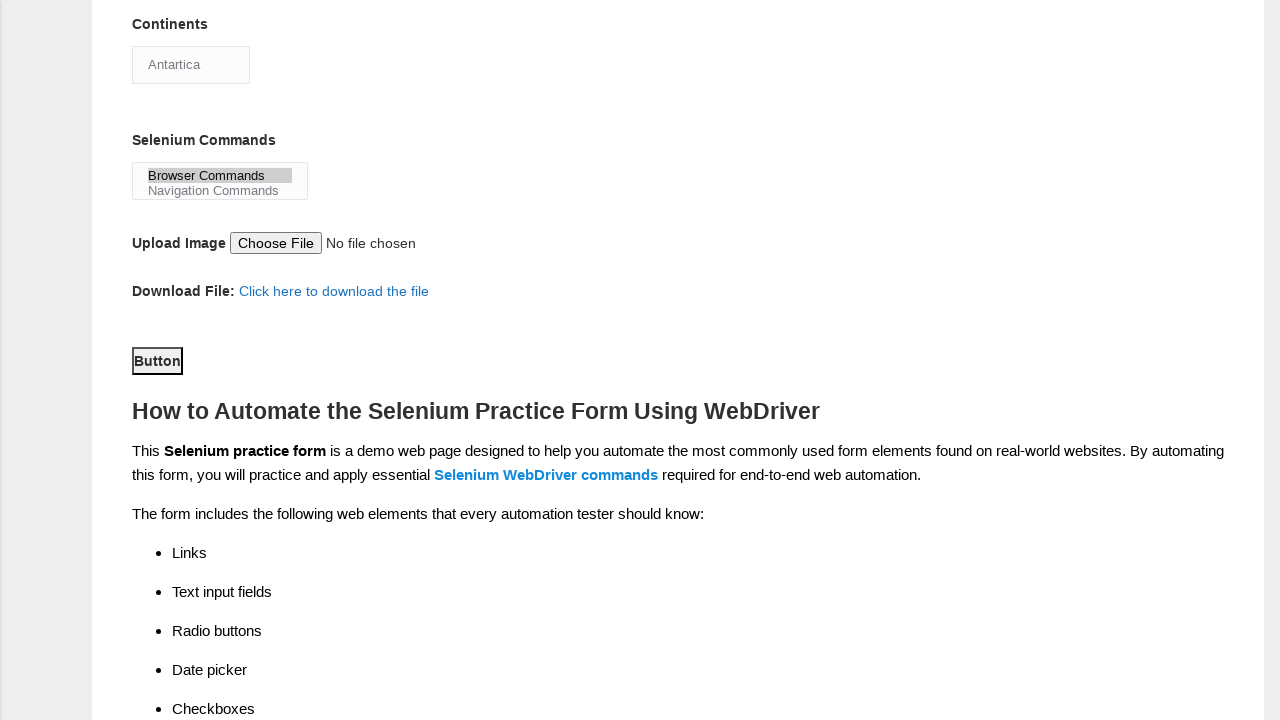

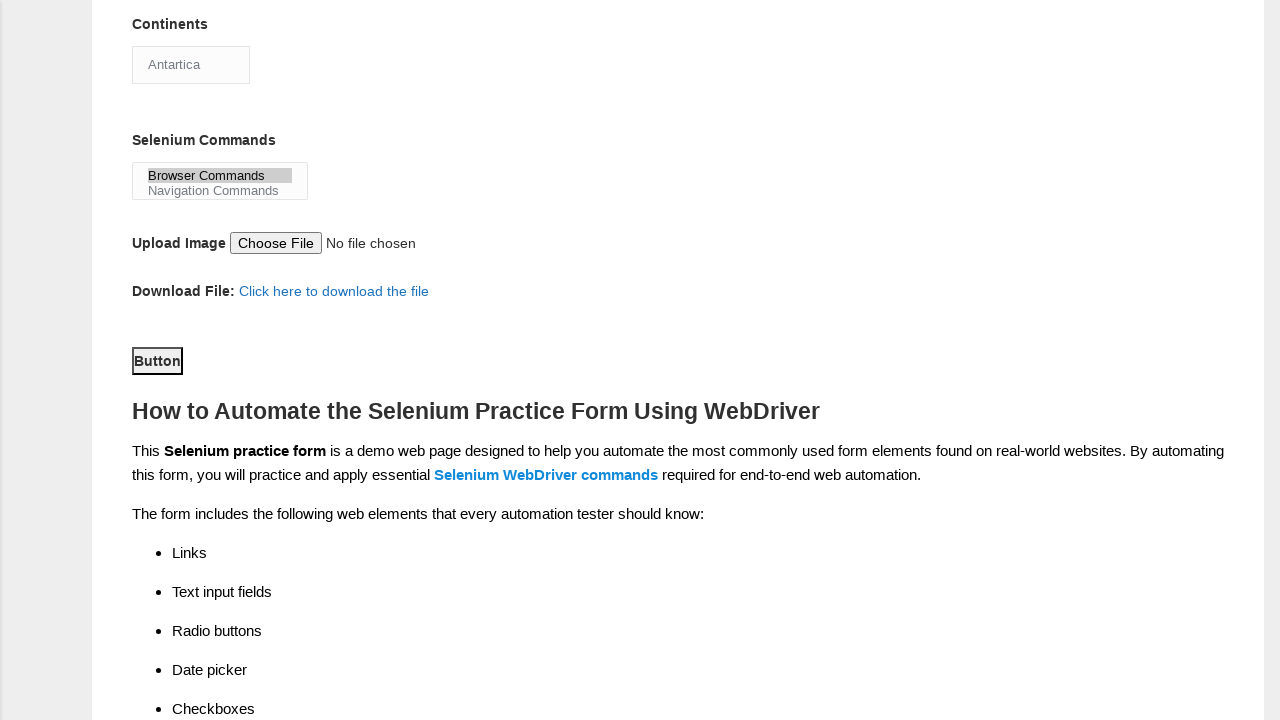